Tests drag and drop functionality by dragging an element from source to target location on jQuery UI demo page

Starting URL: https://jqueryui.com/droppable/

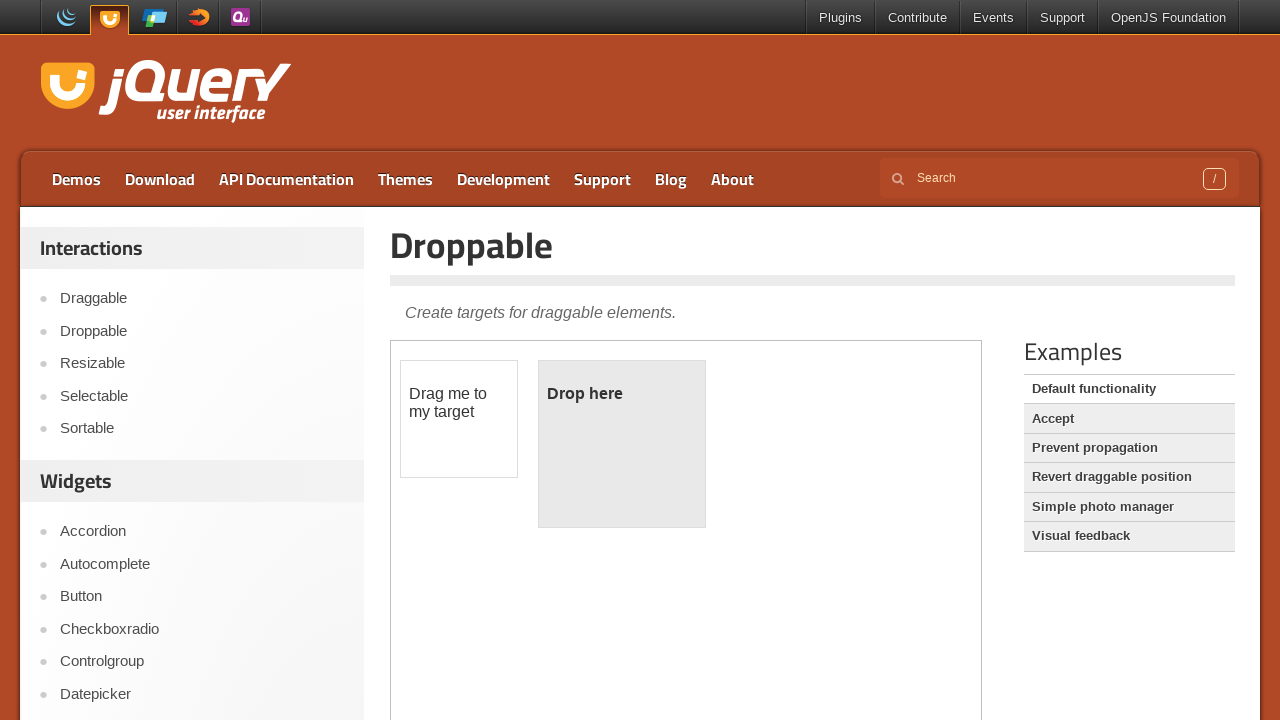

Navigated to jQuery UI droppable demo page
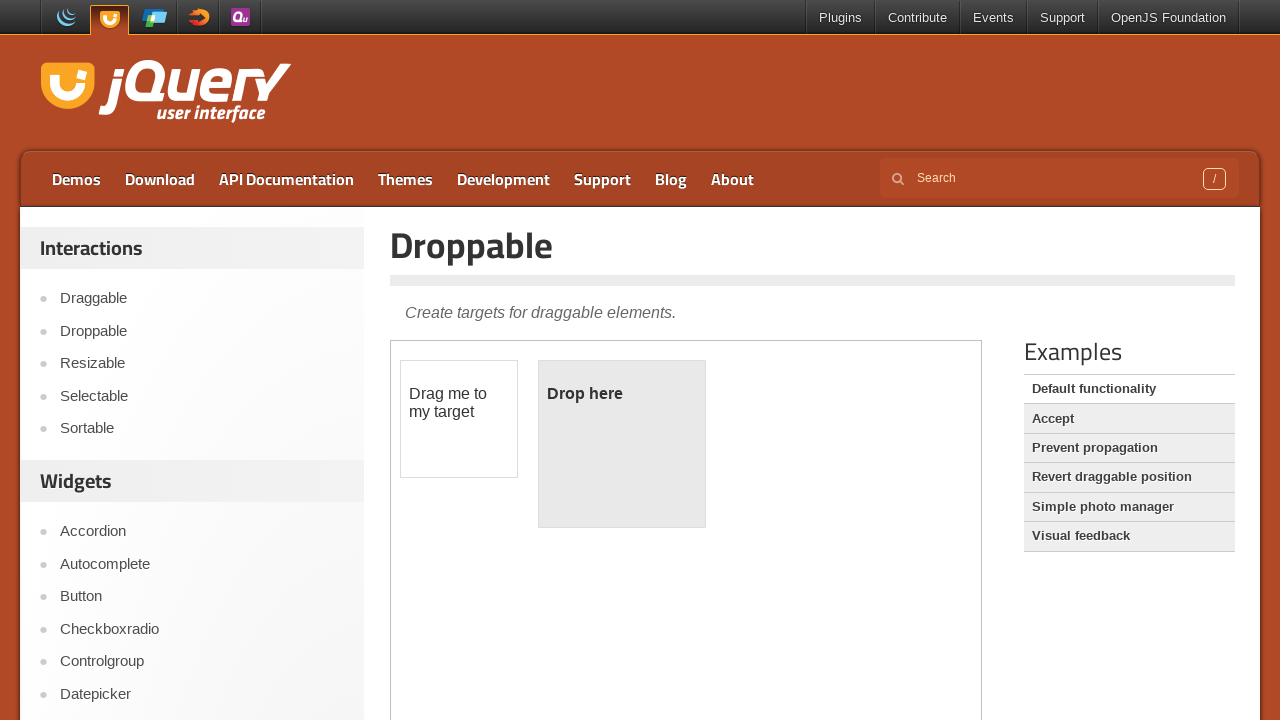

Located iframe containing drag and drop demo
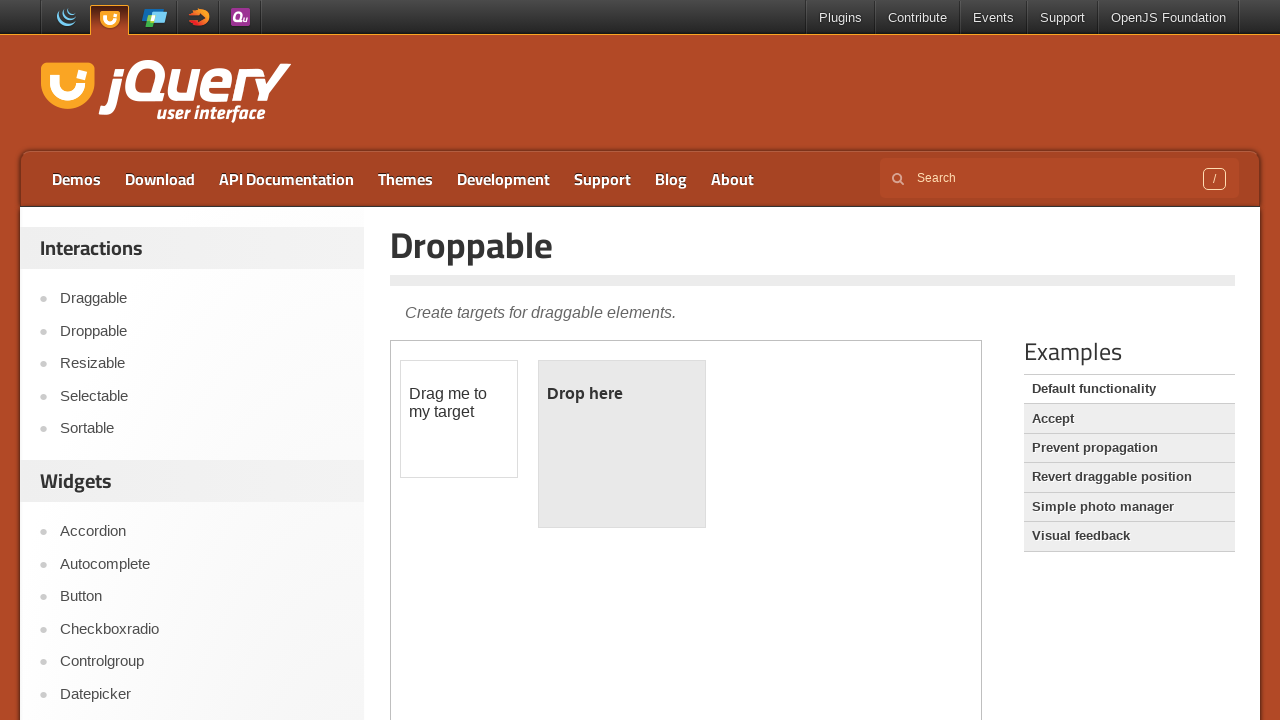

Located draggable source element
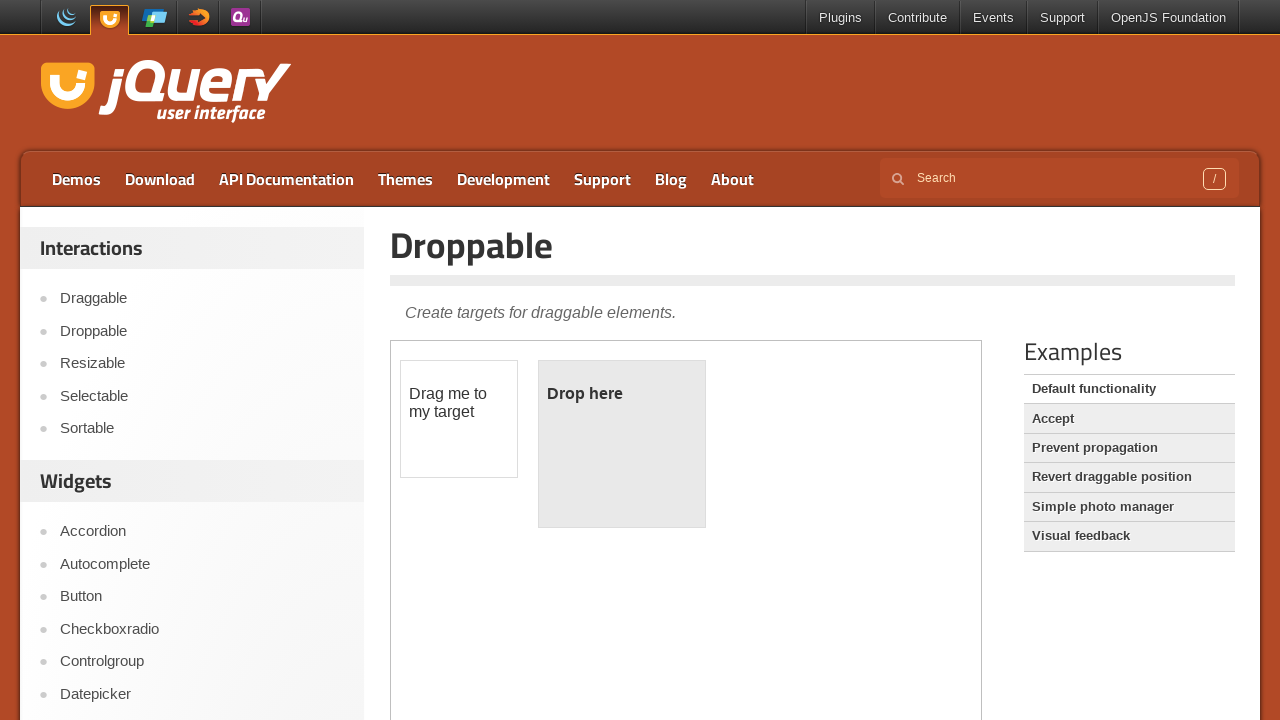

Located droppable target element
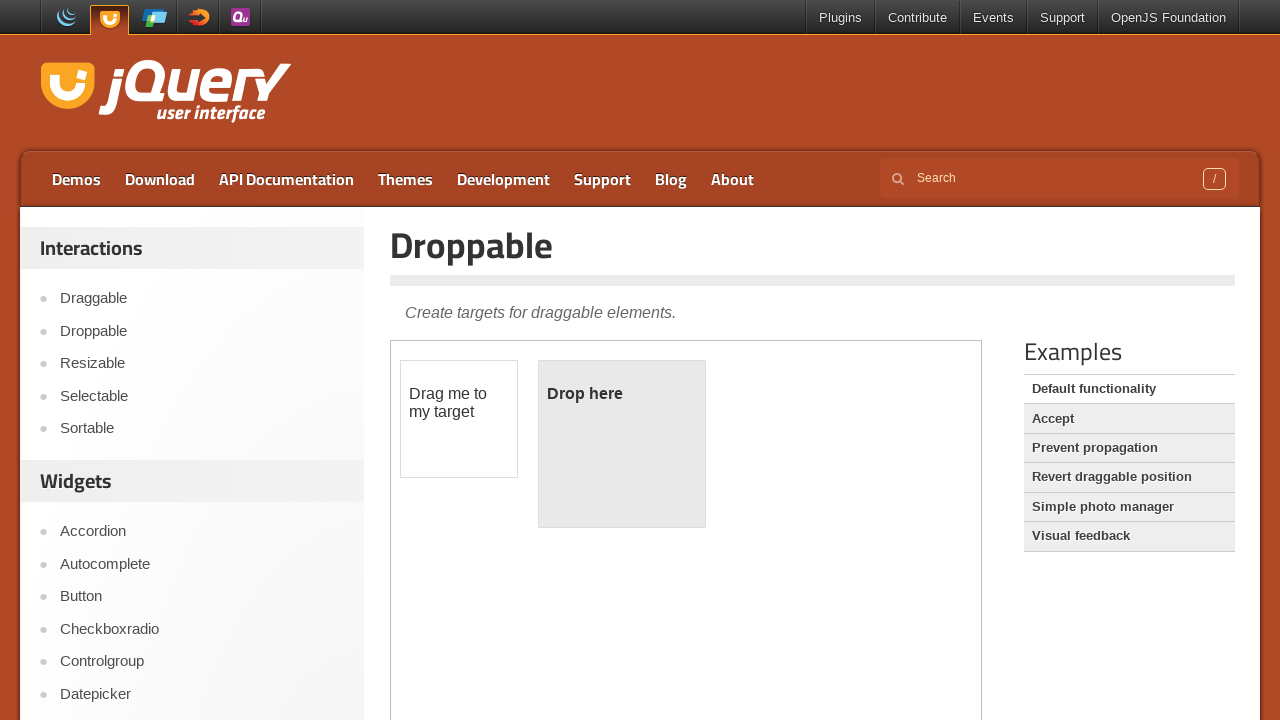

Dragged element from source to target location at (622, 444)
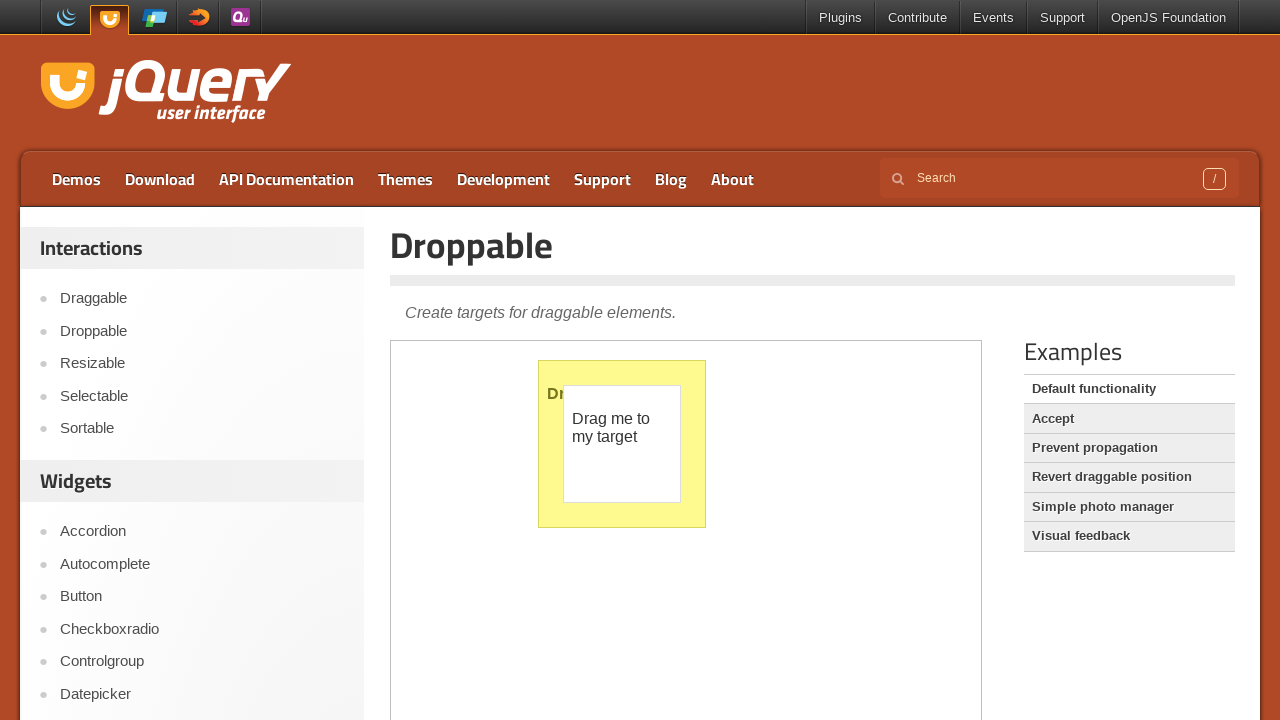

Verified drop was successful - target element now displays 'Dropped!' text
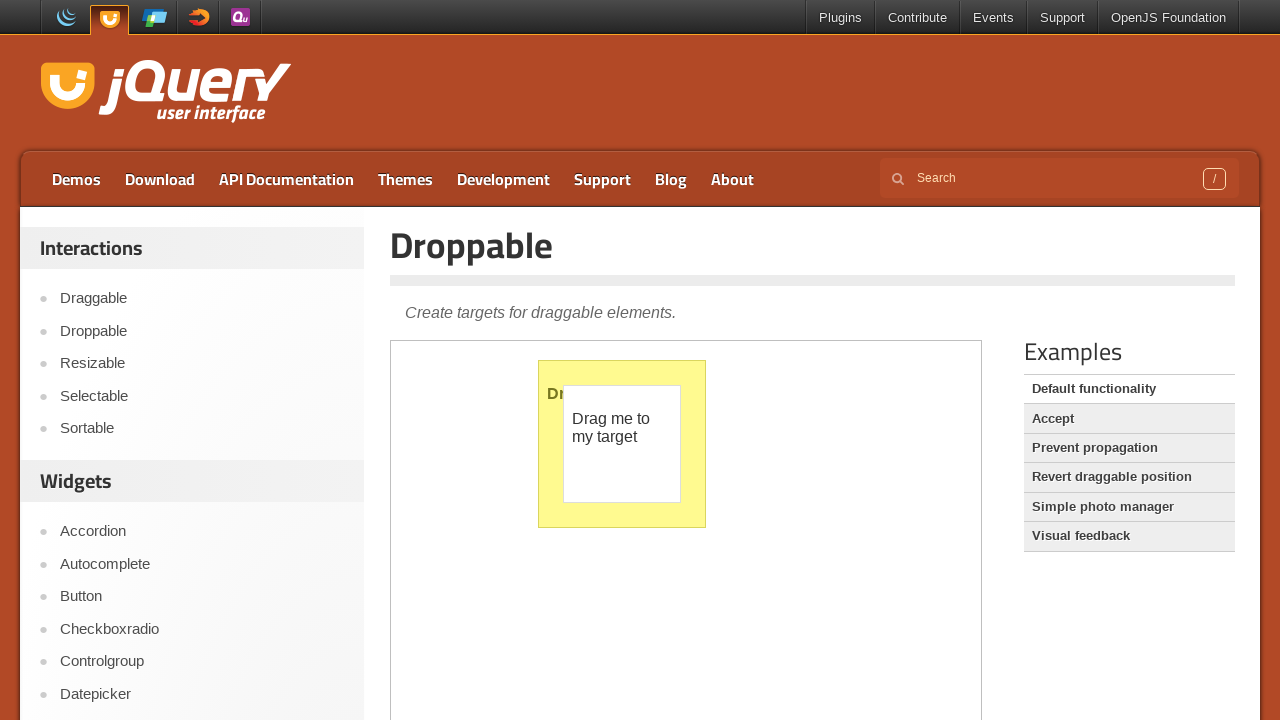

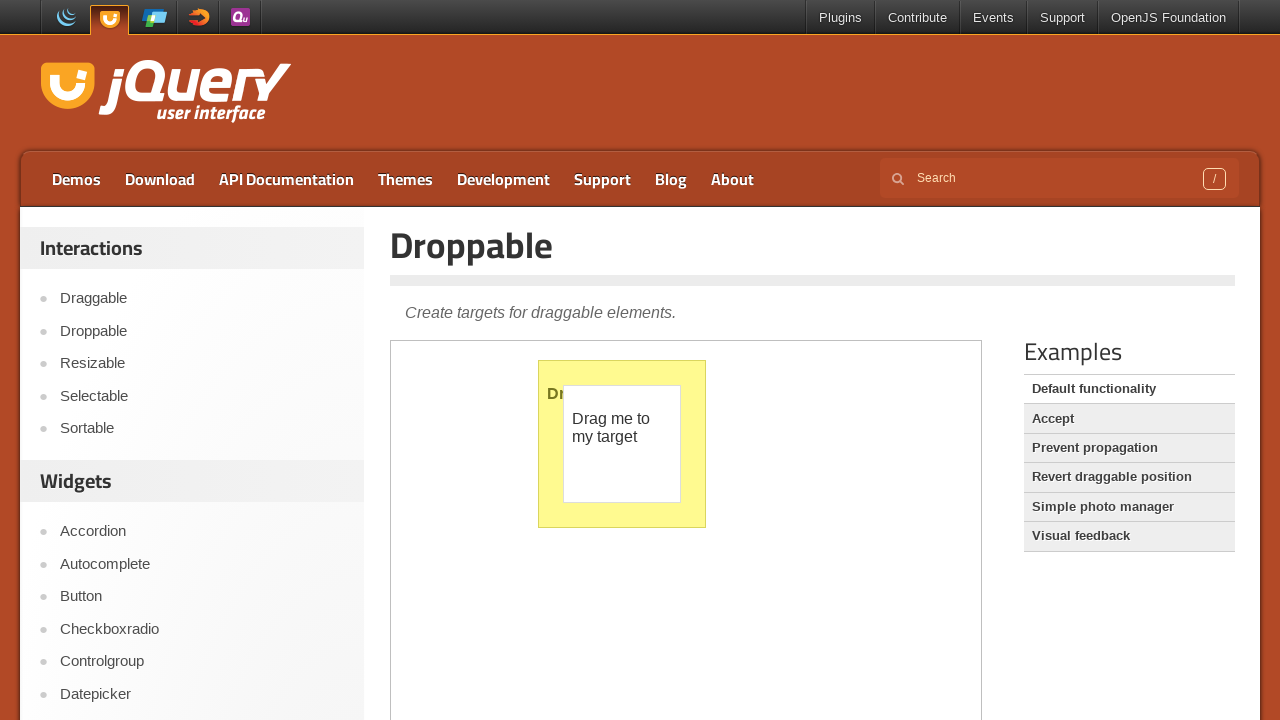